Navigates to the regulations section and verifies specific legal text is displayed

Starting URL: https://asia.pokemon-card.com/tw/

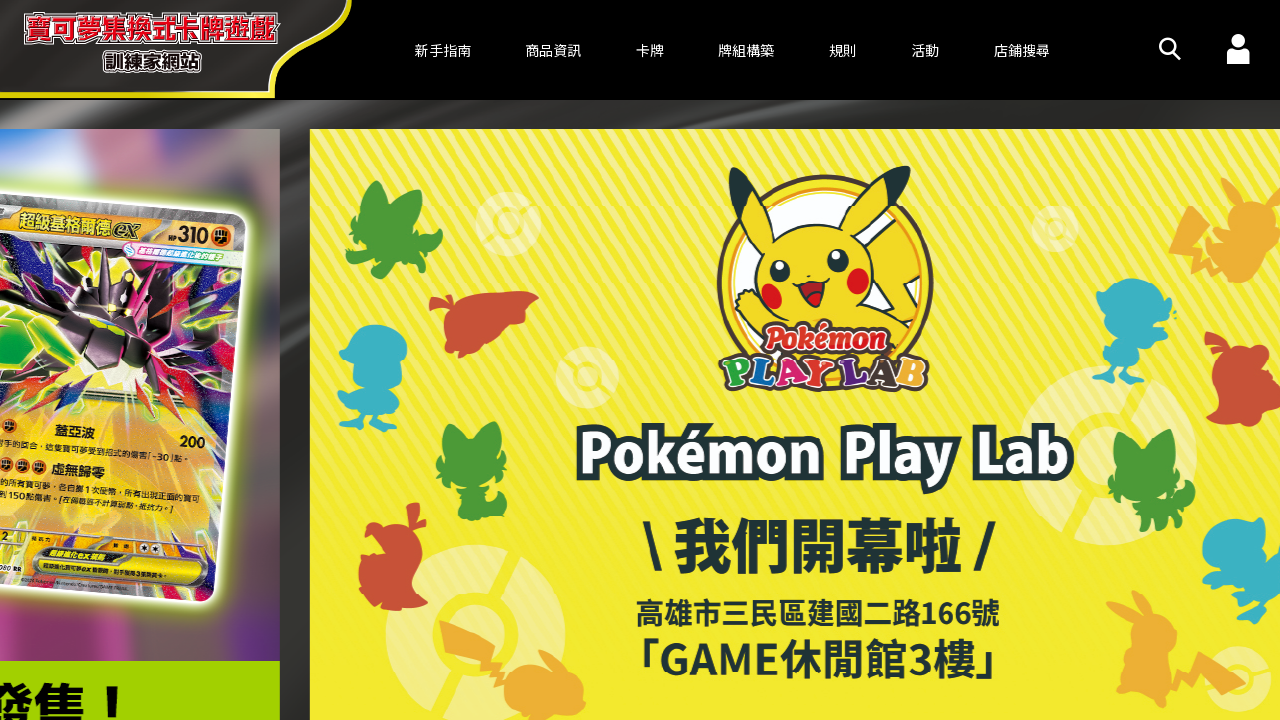

Scrolled down one page
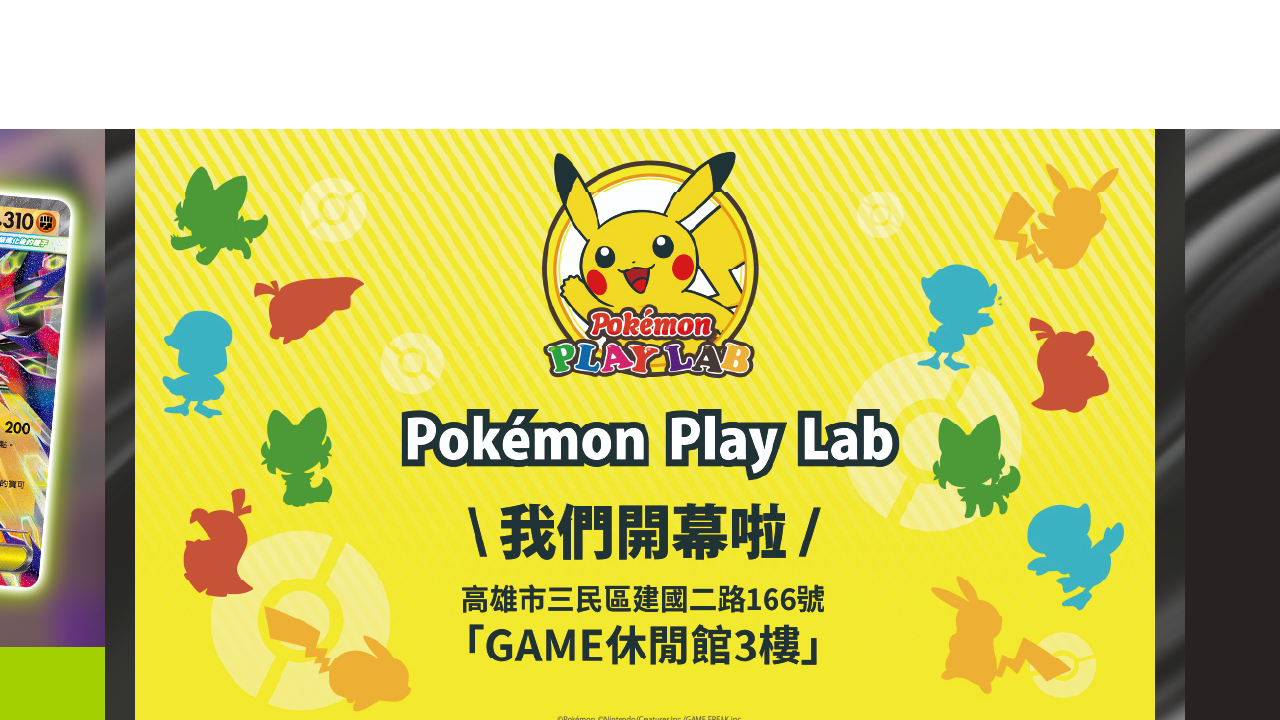

Scrolled down one page
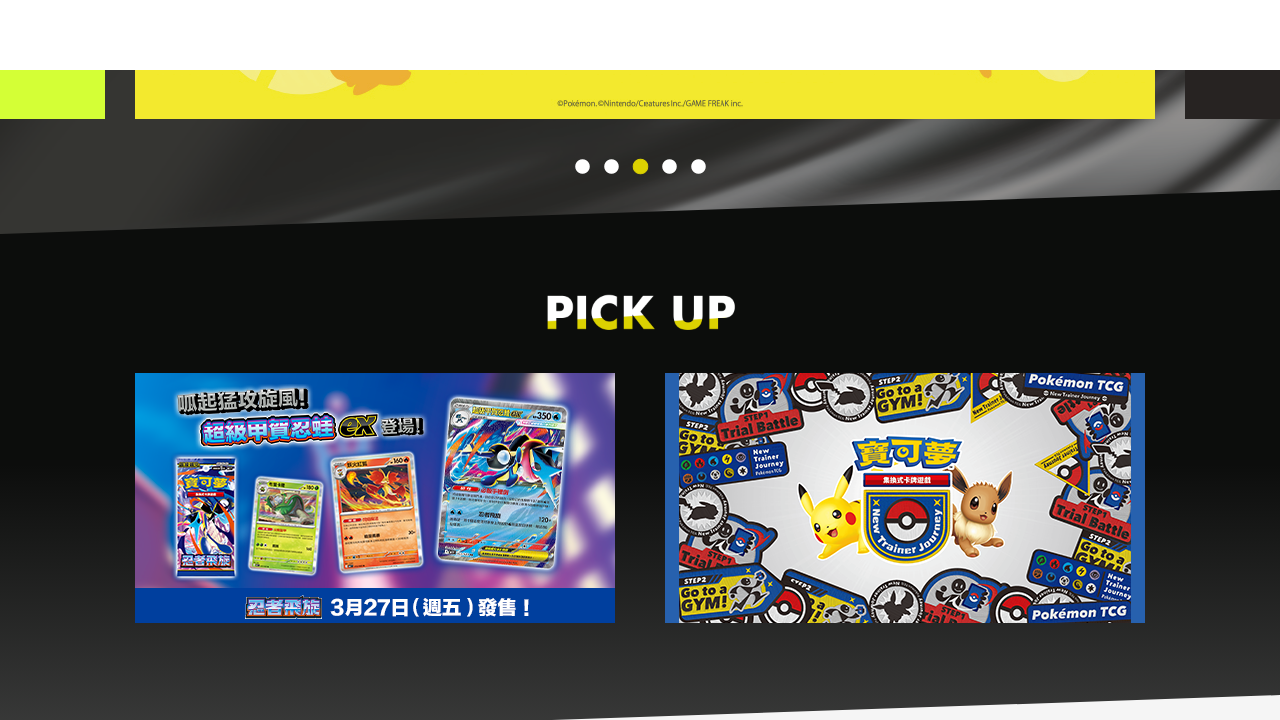

Scrolled down one page
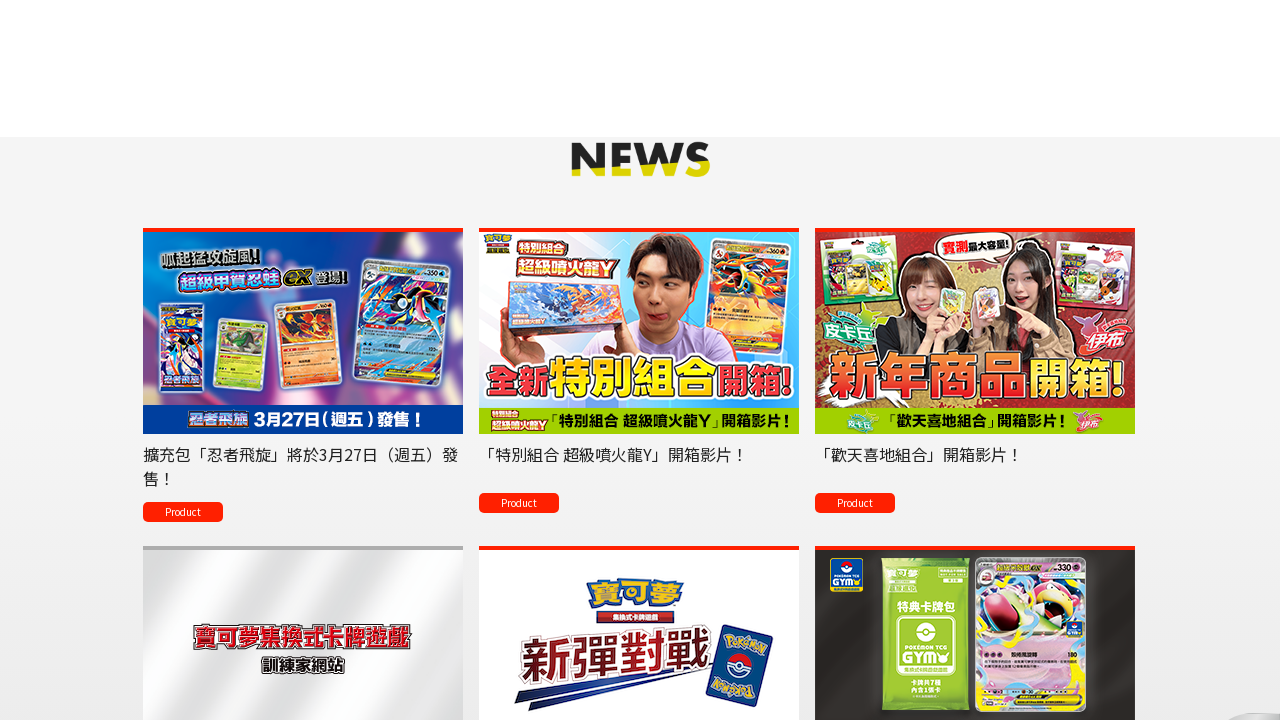

Scrolled down to footer area
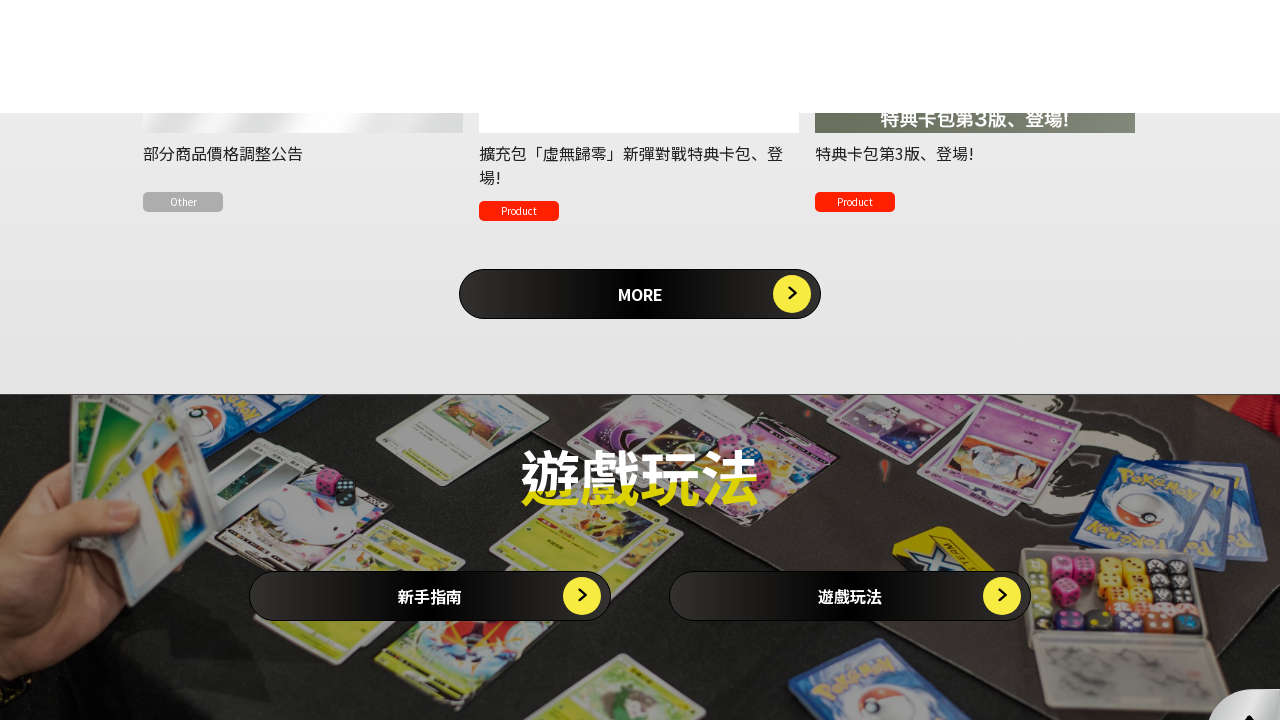

Clicked on regulations link in footer at (619, 548) on xpath=/html/body/footer/div/nav[1]/ul/li[2]
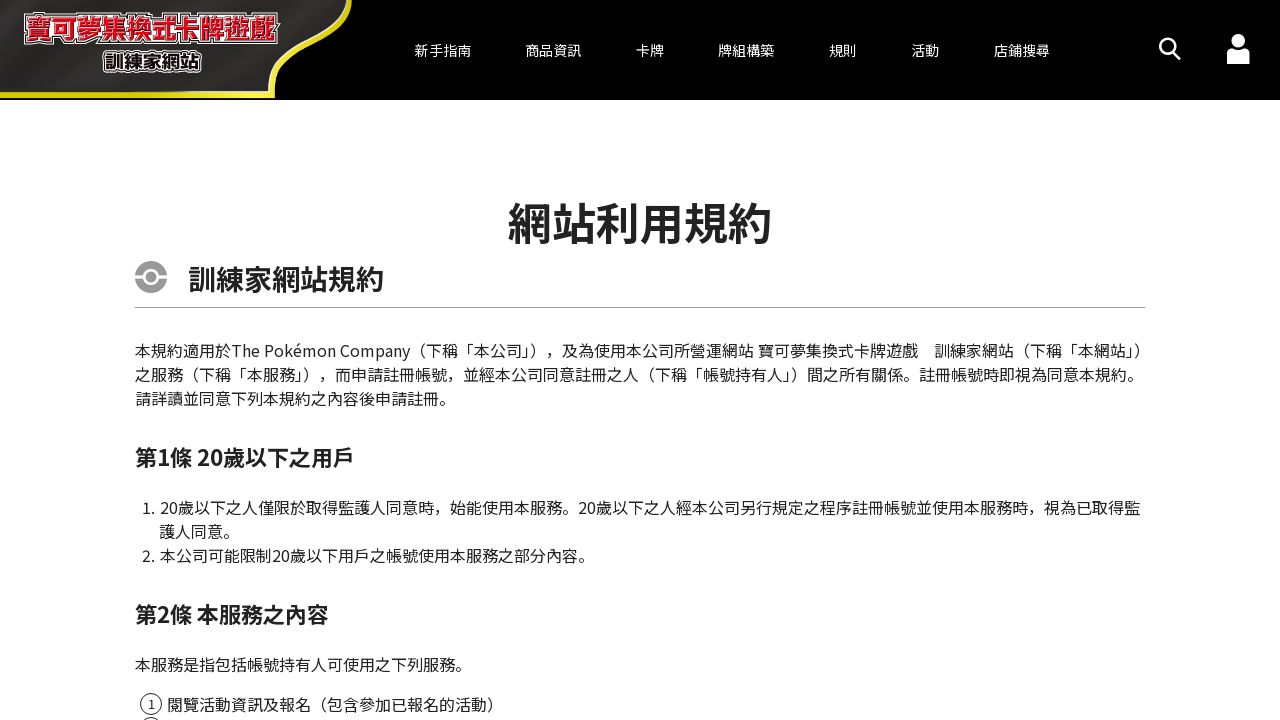

Scrolled down one page to view regulations
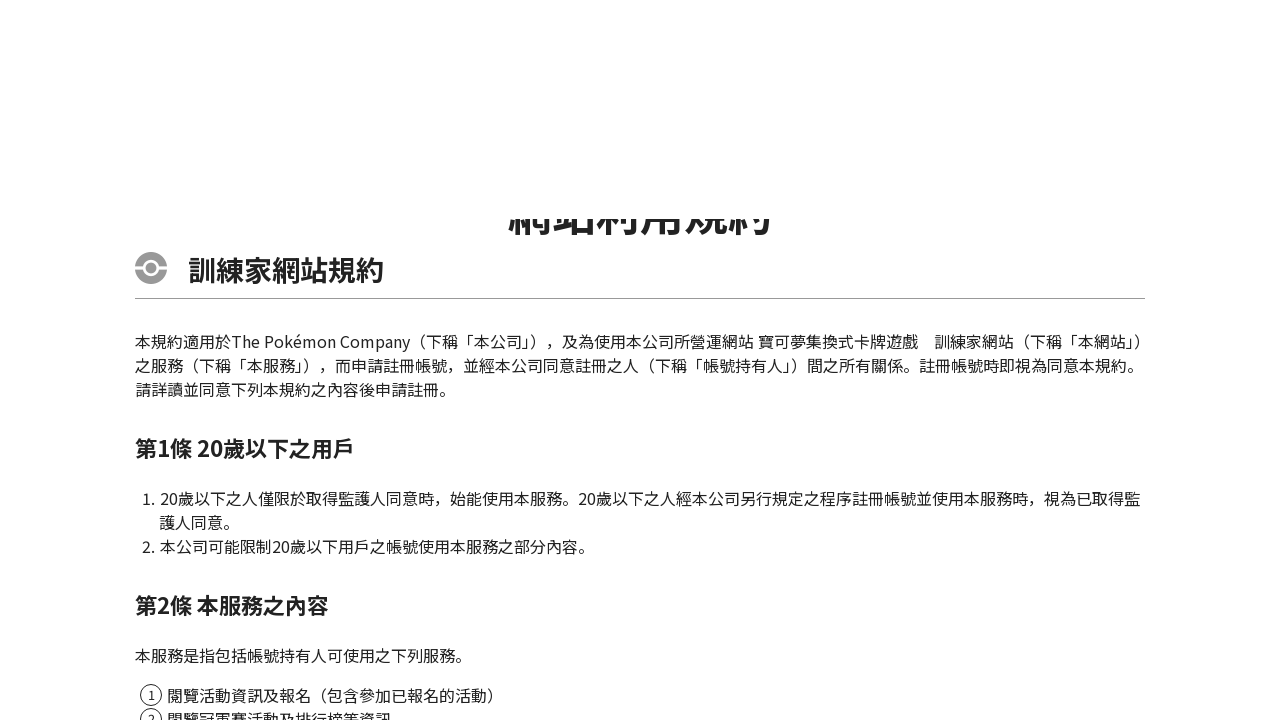

Scrolled down one page to view regulations
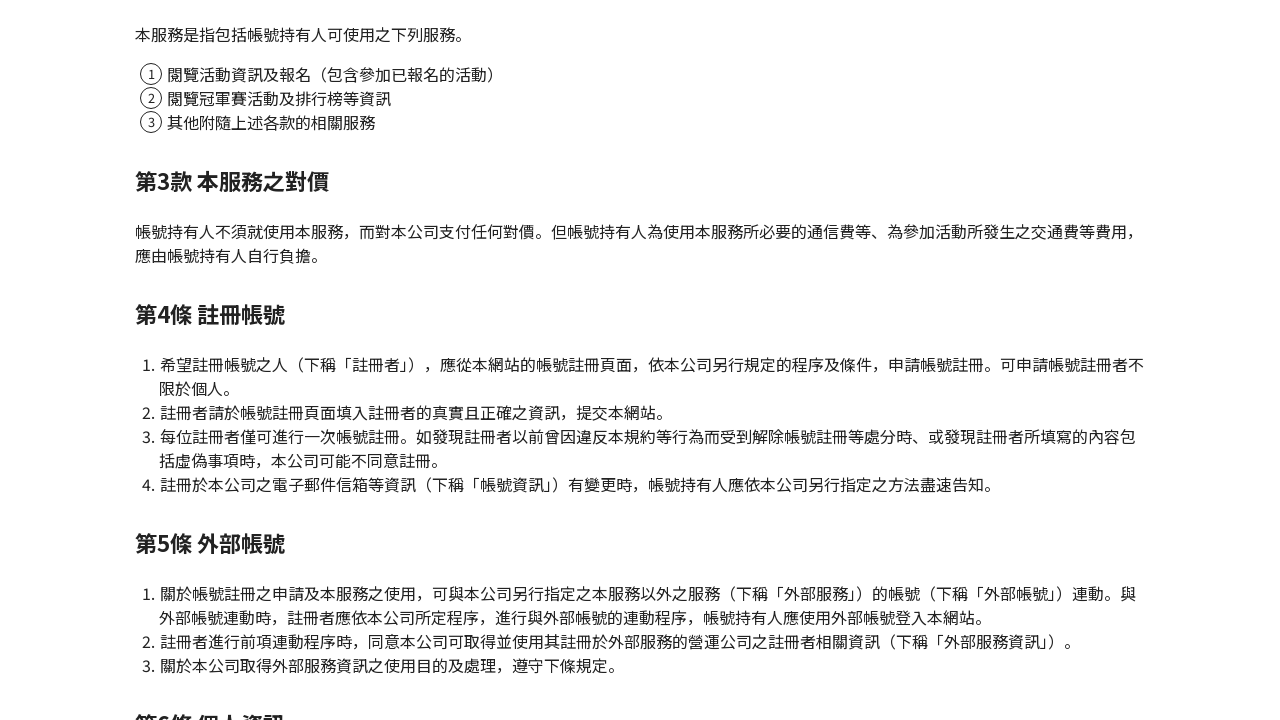

Regulations section loaded successfully
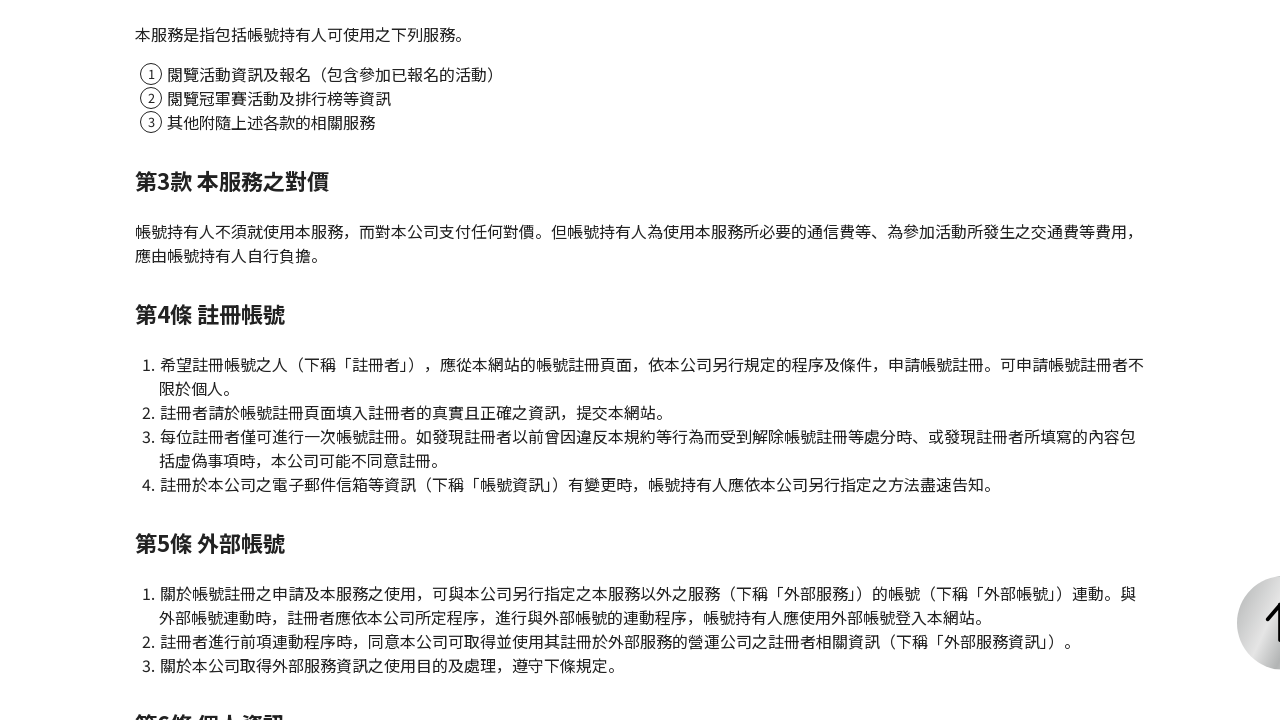

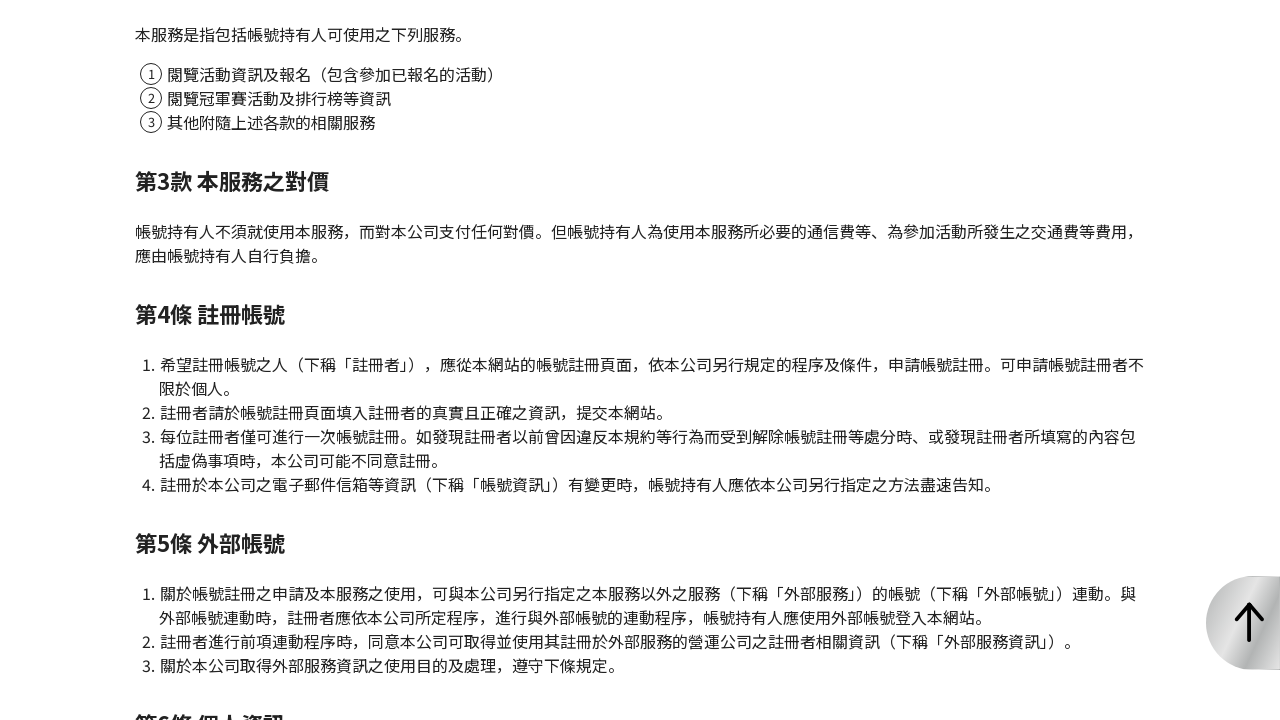